Tests that whitespace is trimmed from edited todo text

Starting URL: https://demo.playwright.dev/todomvc

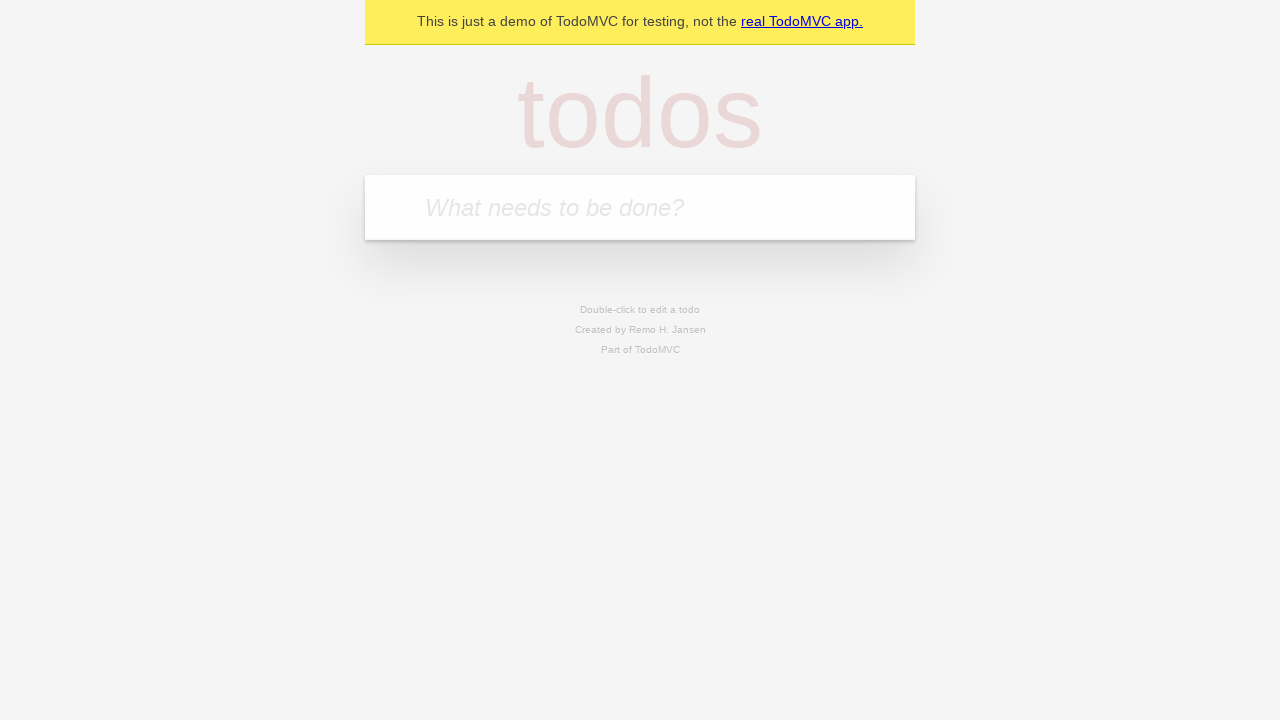

Located the 'What needs to be done?' input field
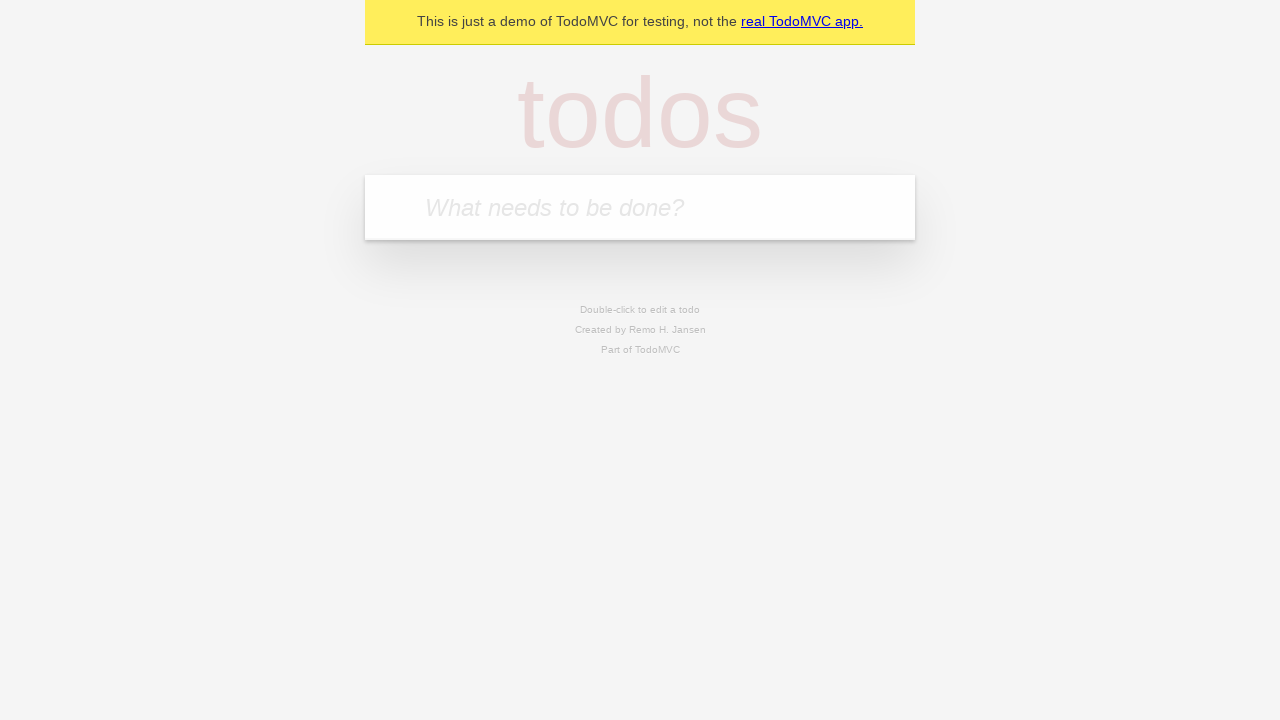

Filled todo input with 'buy some cheese' on internal:attr=[placeholder="What needs to be done?"i]
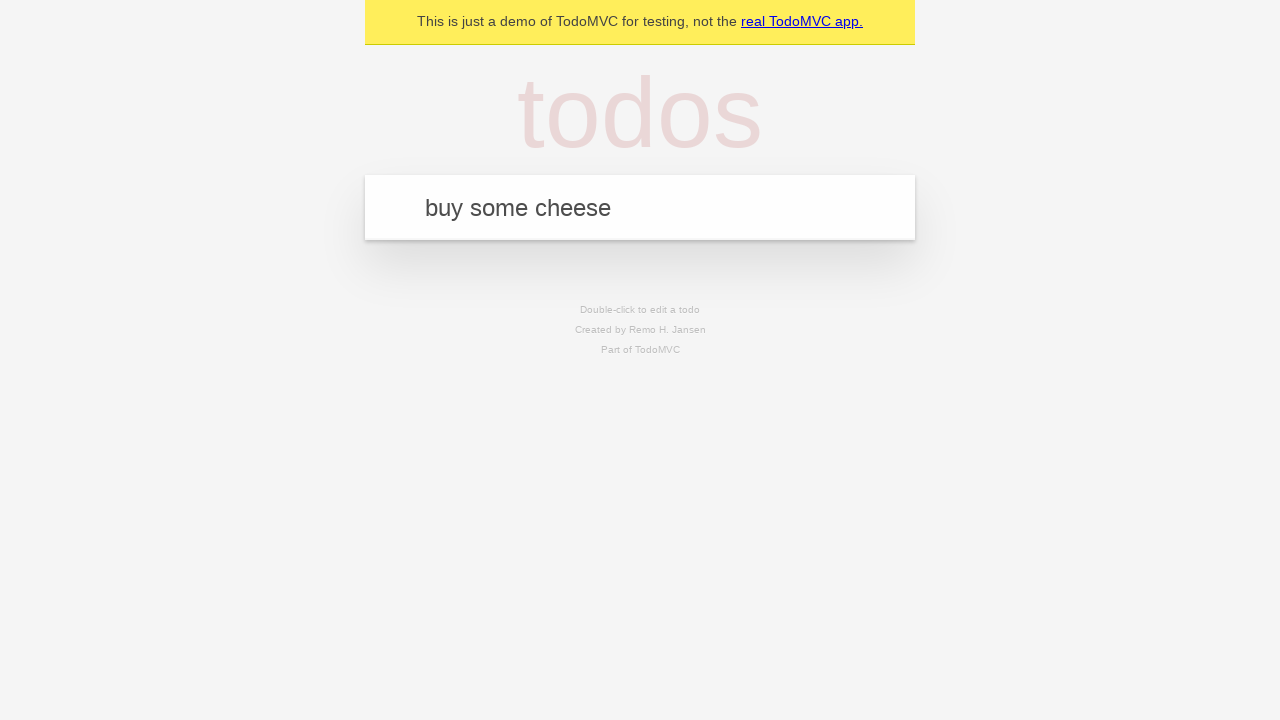

Pressed Enter to create todo 'buy some cheese' on internal:attr=[placeholder="What needs to be done?"i]
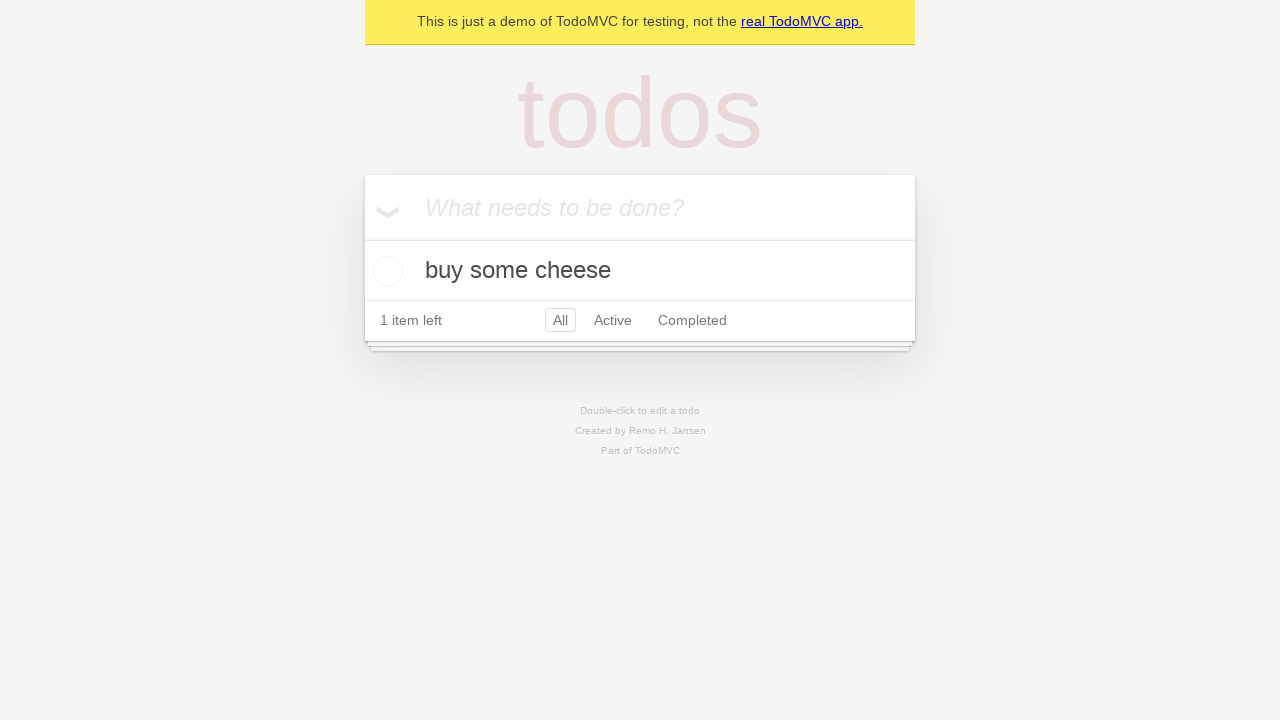

Filled todo input with 'feed the cat' on internal:attr=[placeholder="What needs to be done?"i]
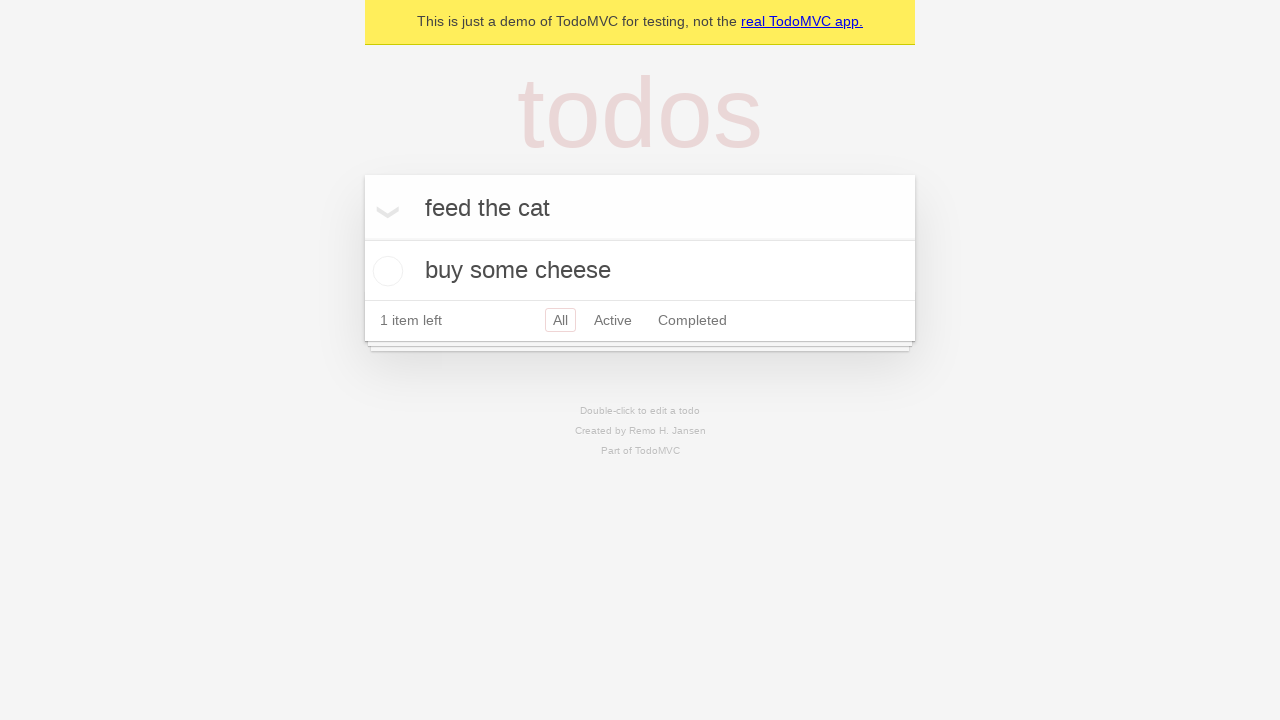

Pressed Enter to create todo 'feed the cat' on internal:attr=[placeholder="What needs to be done?"i]
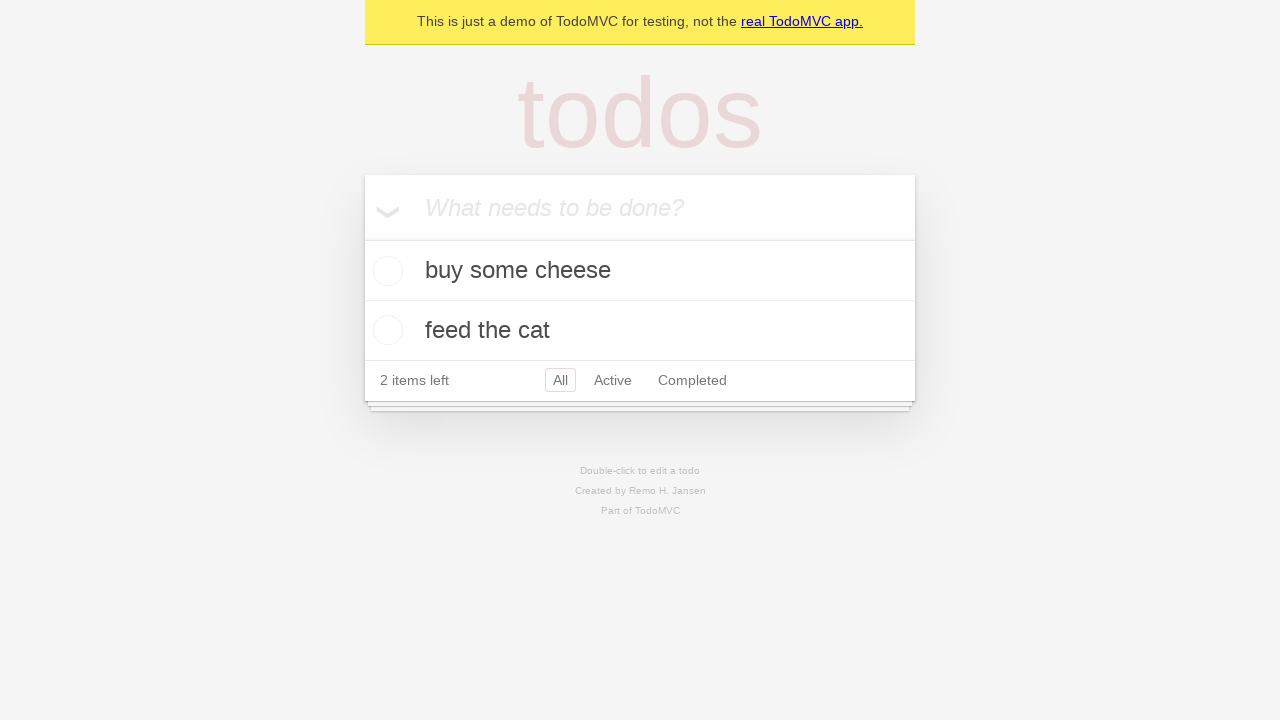

Filled todo input with 'book a doctors appointment' on internal:attr=[placeholder="What needs to be done?"i]
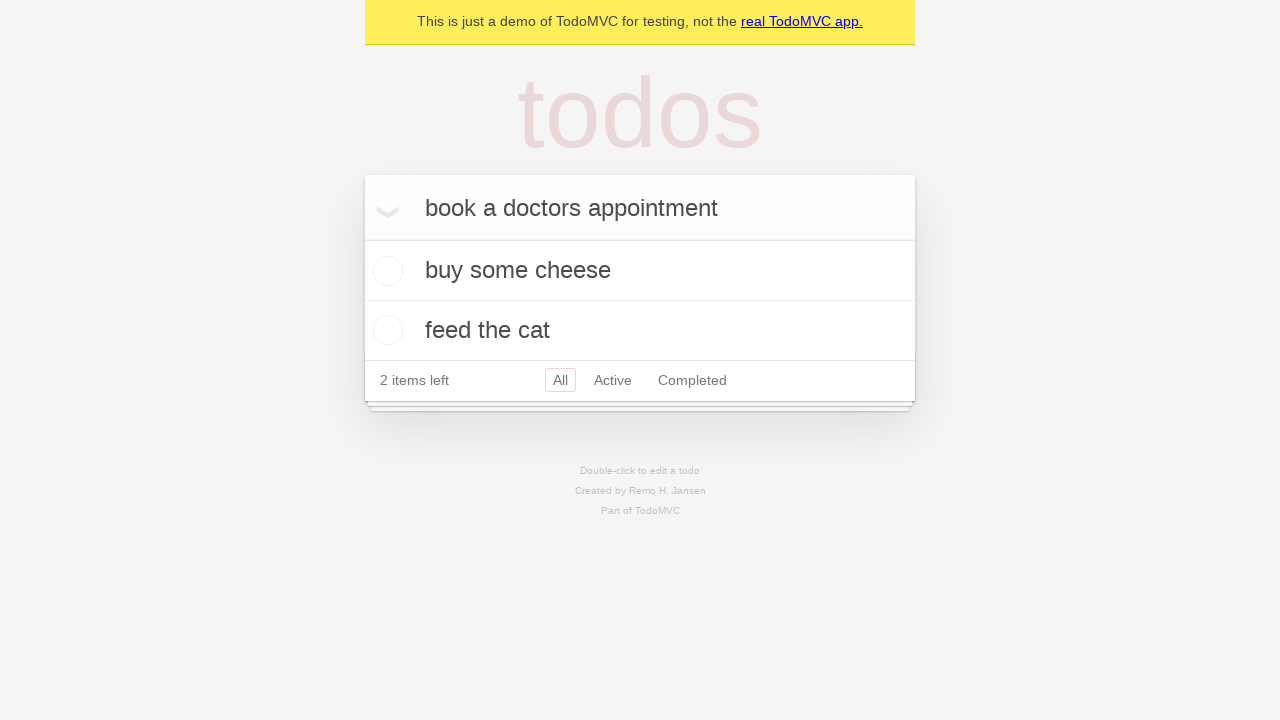

Pressed Enter to create todo 'book a doctors appointment' on internal:attr=[placeholder="What needs to be done?"i]
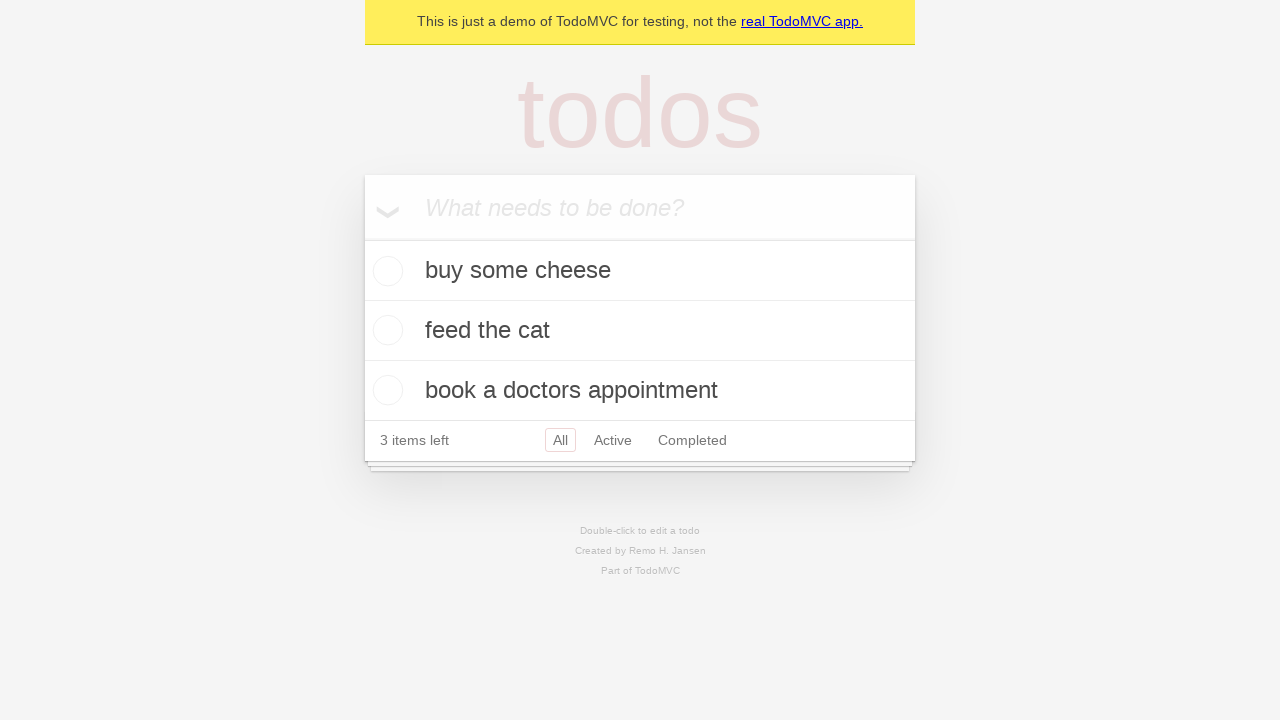

Waited for todo items to appear
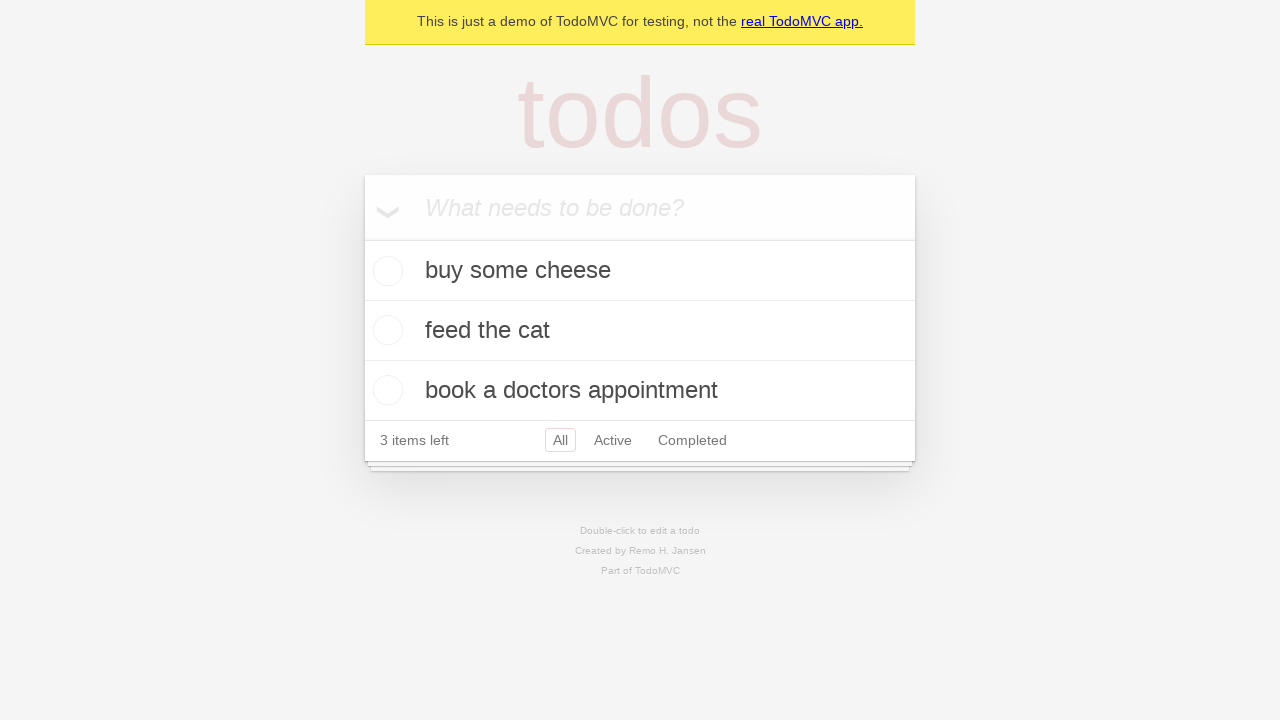

Located all todo items
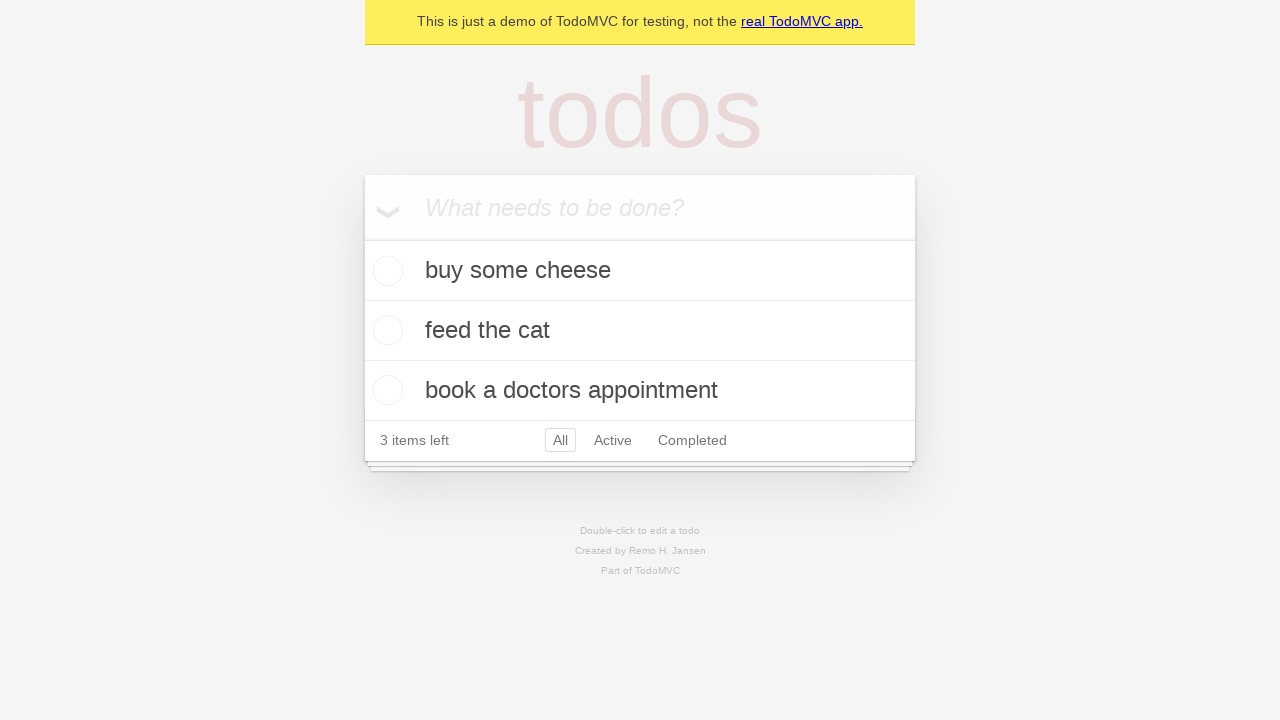

Double-clicked the second todo item to enter edit mode at (640, 331) on internal:testid=[data-testid="todo-item"s] >> nth=1
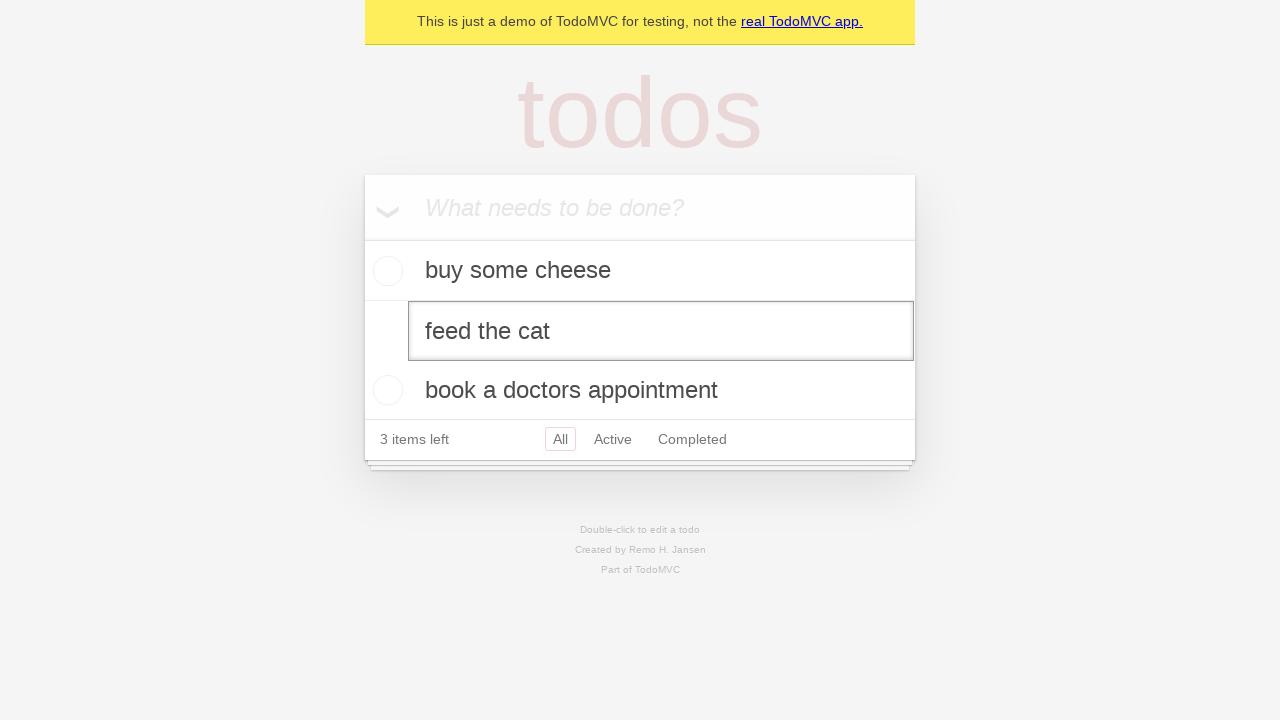

Located the edit textbox for the second todo
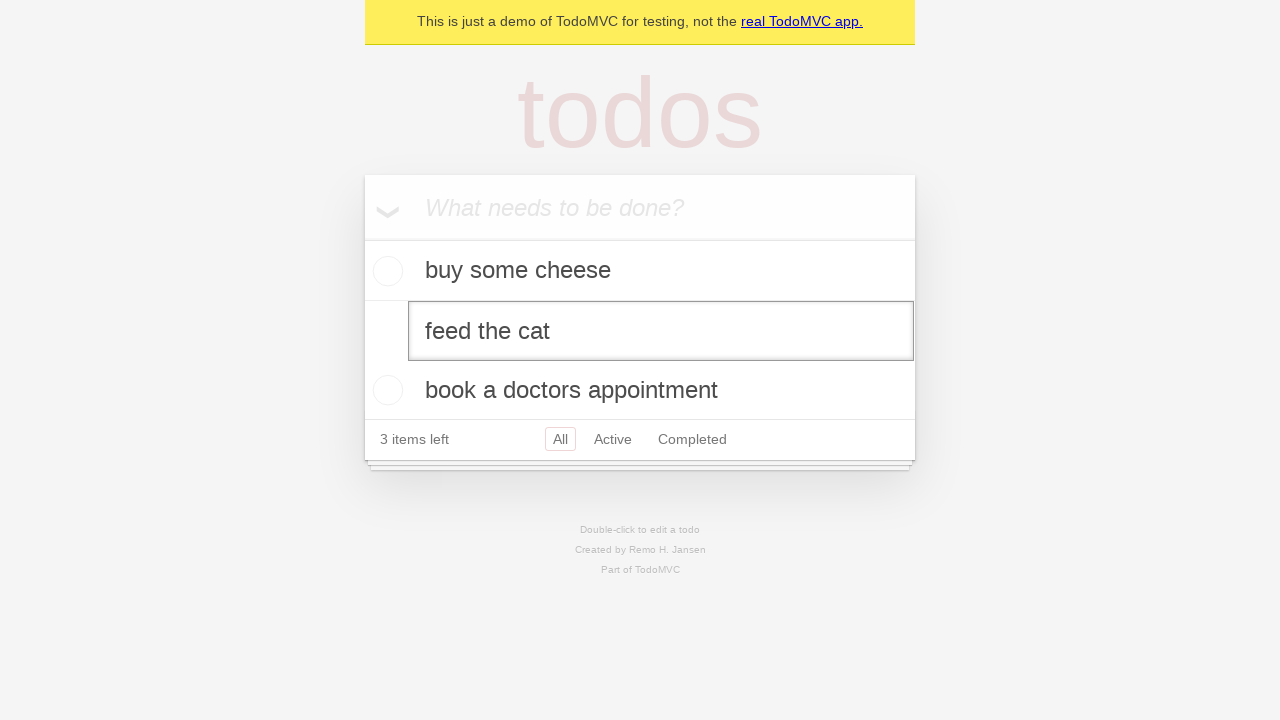

Filled edit field with whitespace-padded text '    buy some sausages    ' on internal:testid=[data-testid="todo-item"s] >> nth=1 >> internal:role=textbox[nam
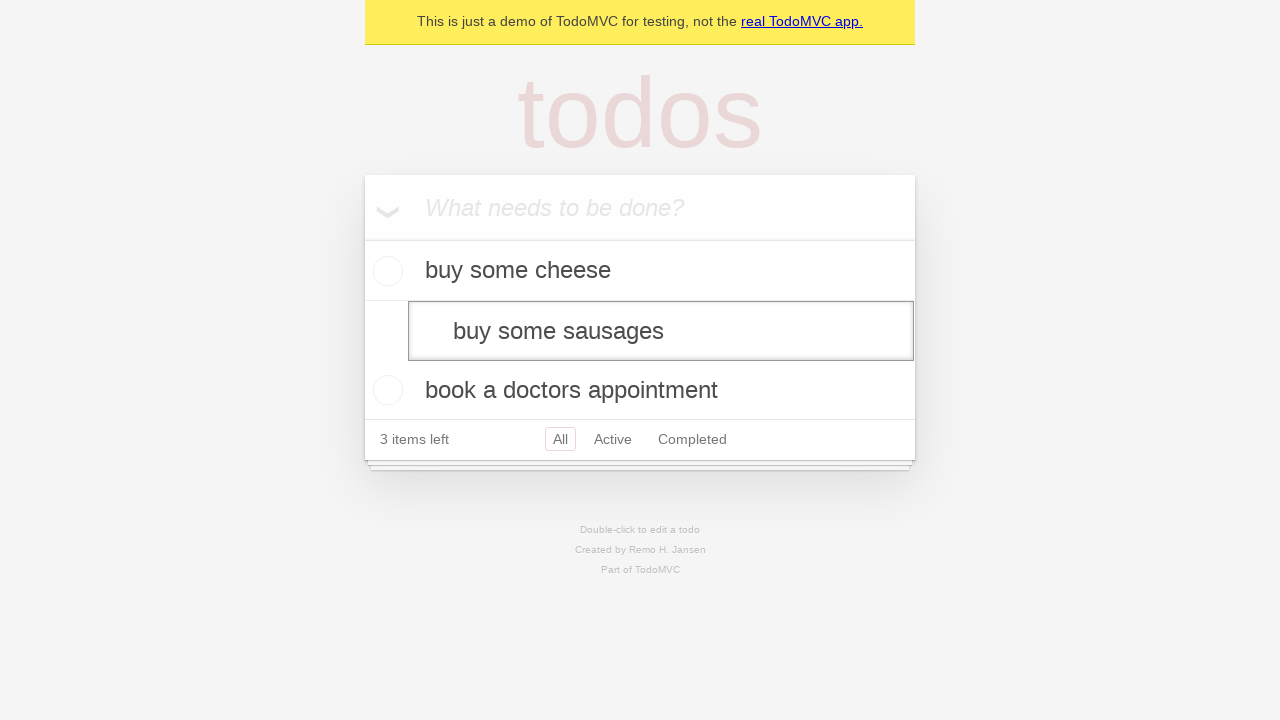

Pressed Enter to save edited todo, expecting whitespace to be trimmed on internal:testid=[data-testid="todo-item"s] >> nth=1 >> internal:role=textbox[nam
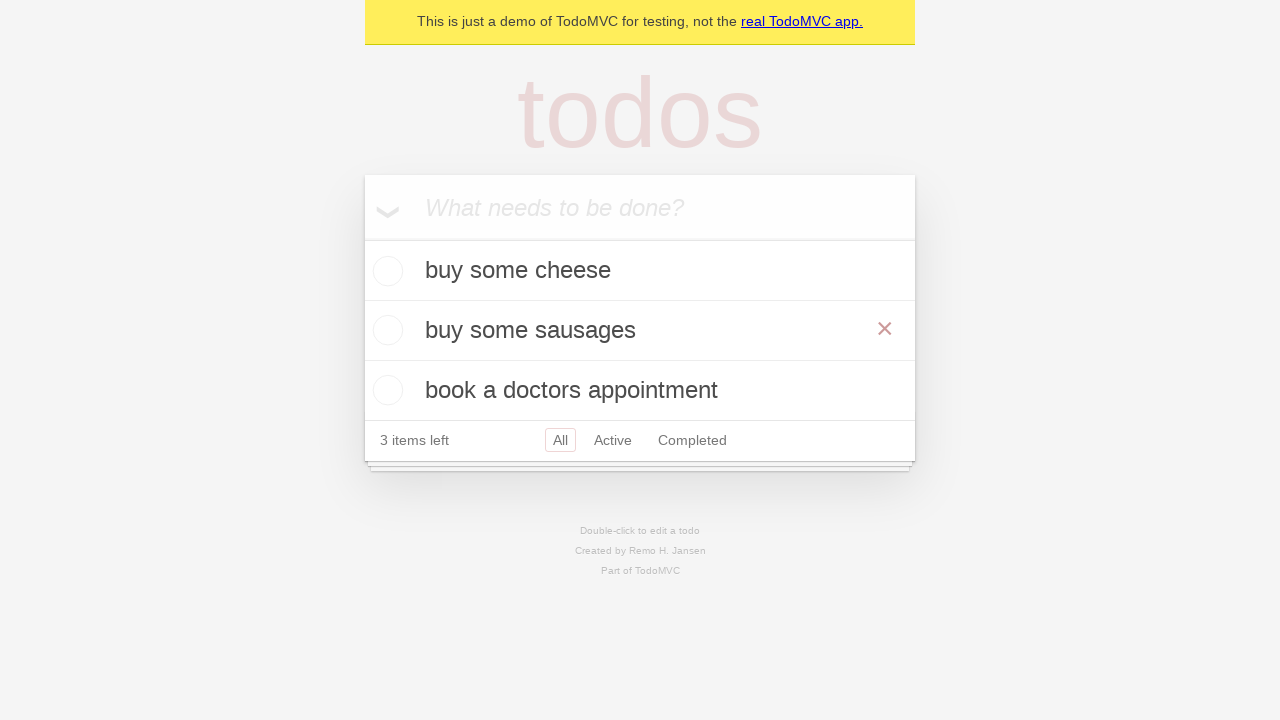

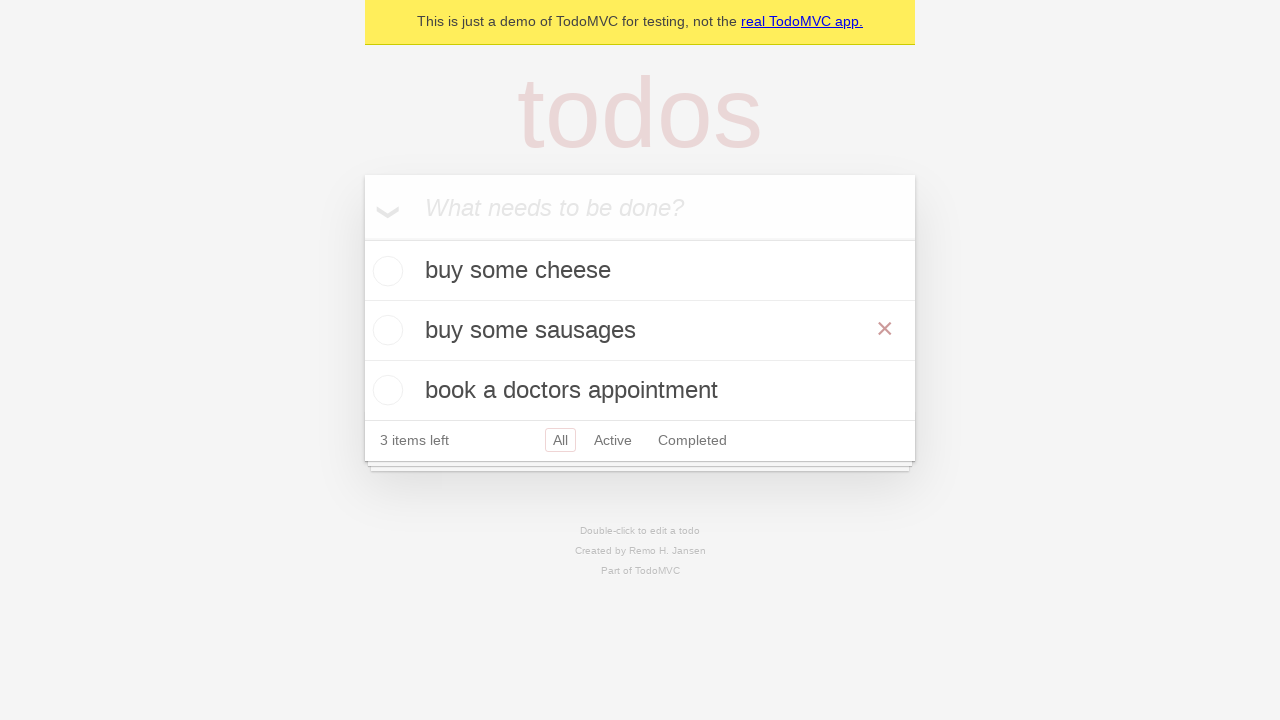